Tests calendar/datepicker handling by clicking on a date picker input to open the calendar, then iterating through available dates and selecting day 28.

Starting URL: http://seleniumpractise.blogspot.com/2016/08/how-to-handle-calendar-in-selenium.html

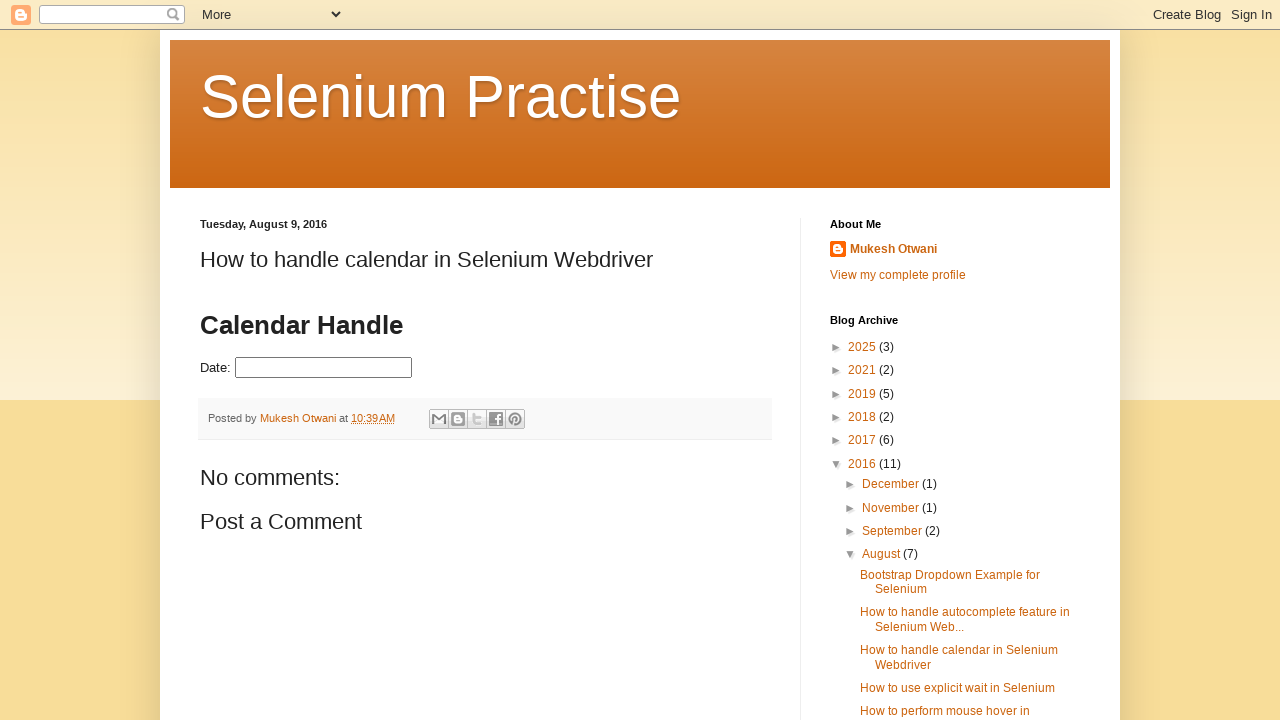

Clicked on date picker input to open calendar at (324, 368) on #datepicker
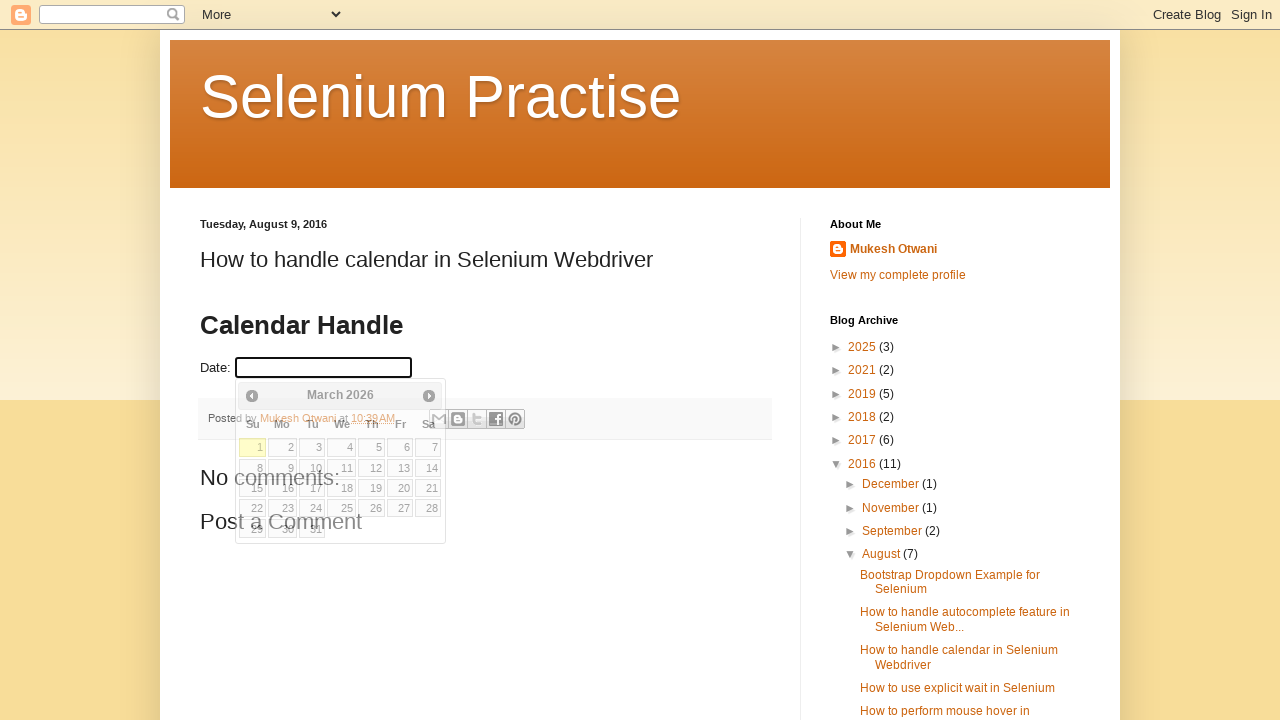

Calendar loaded and became visible
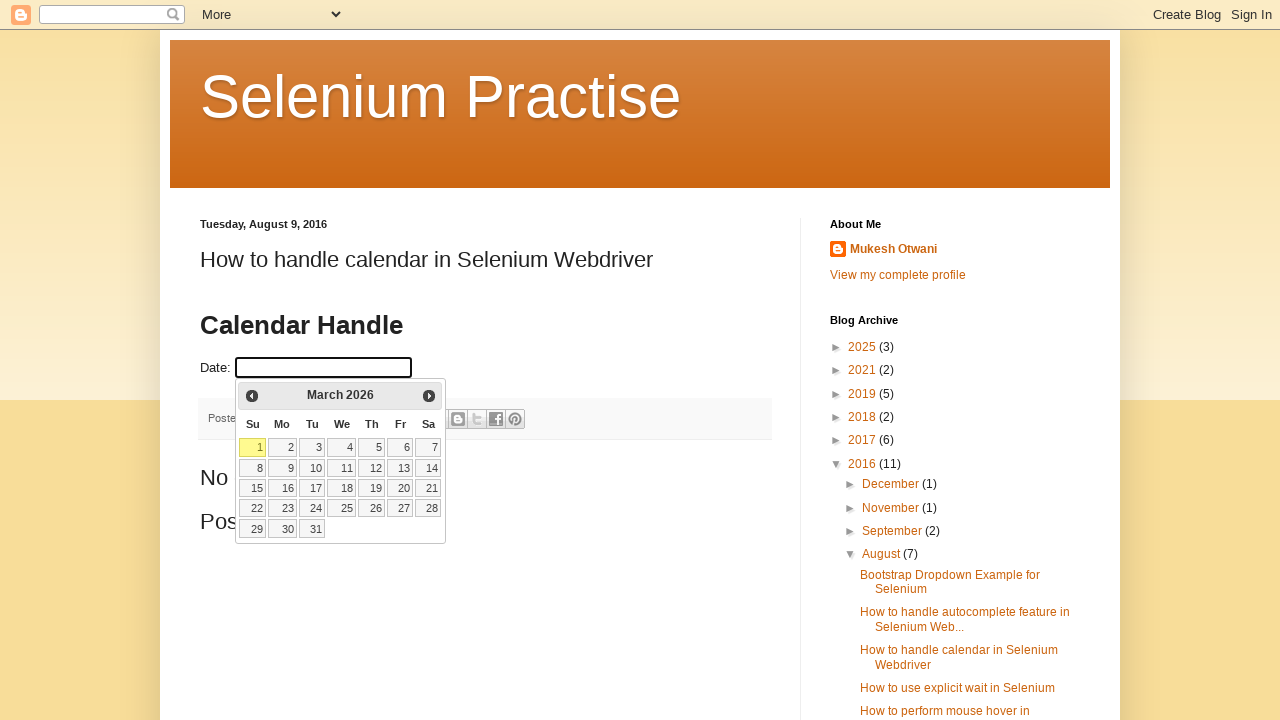

Retrieved all date cells from calendar table
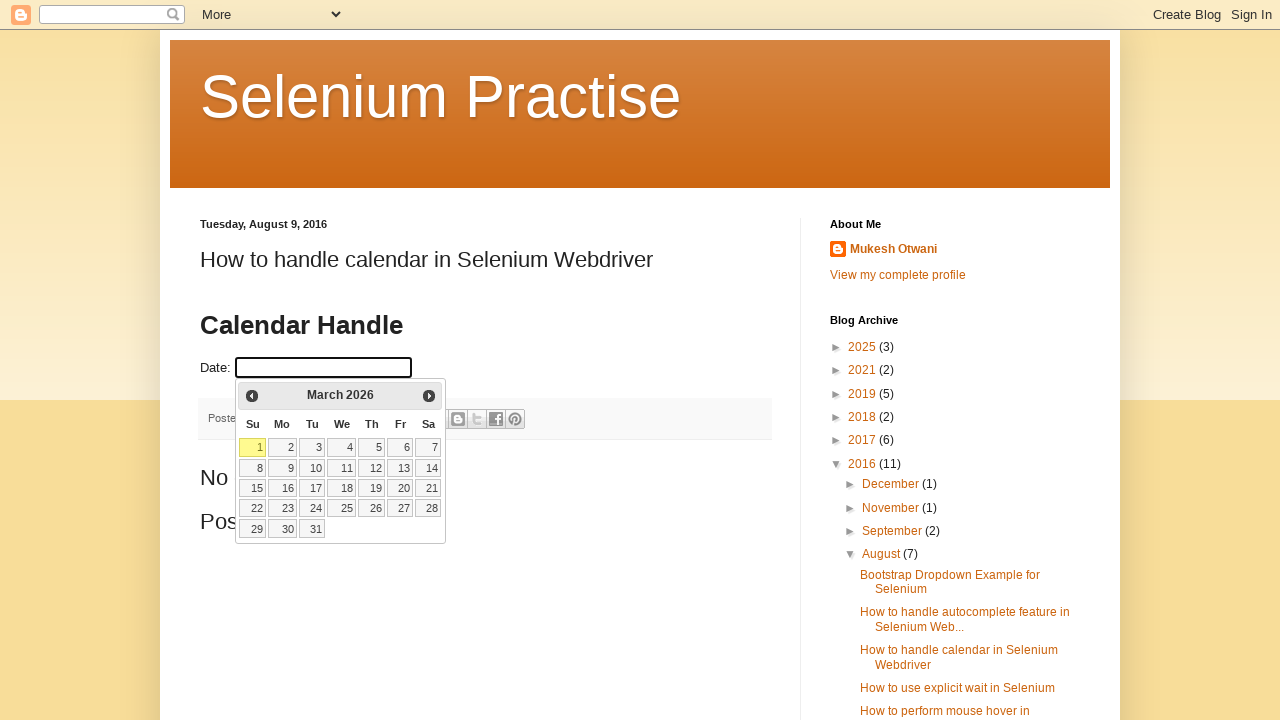

Found and clicked on day 28 in the calendar at (428, 508) on xpath=//table[@class='ui-datepicker-calendar']//td >> nth=27
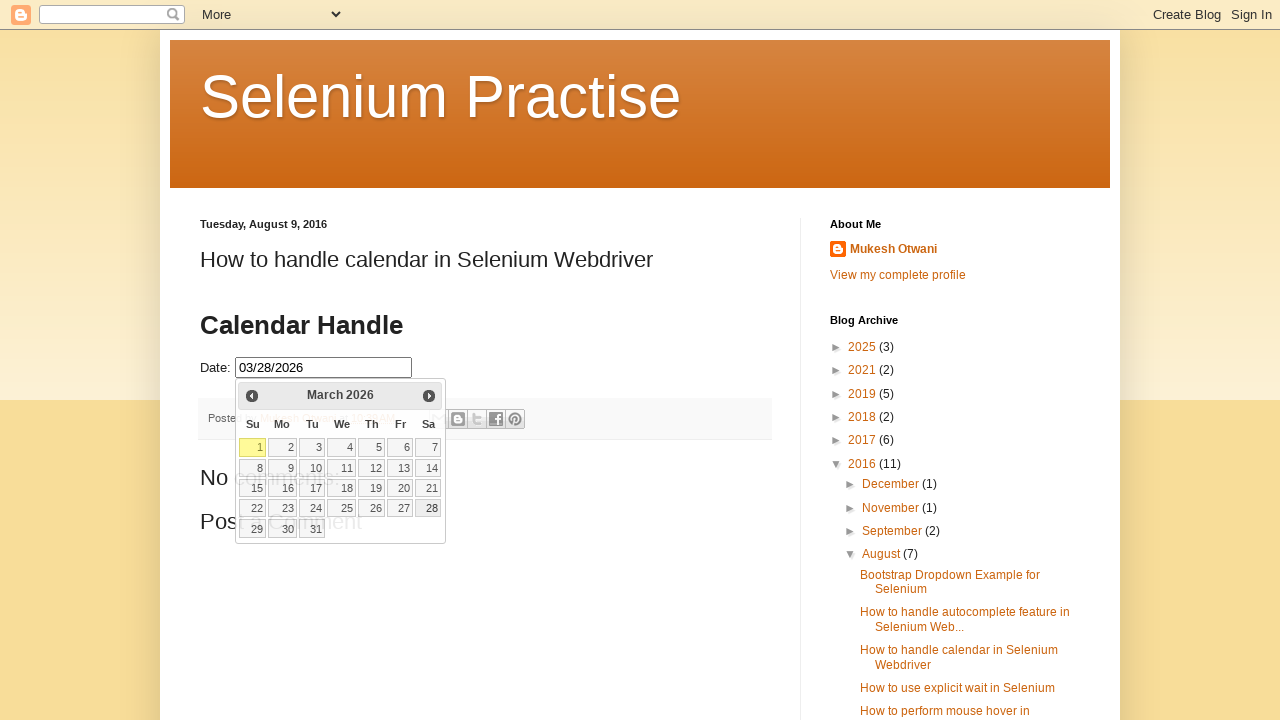

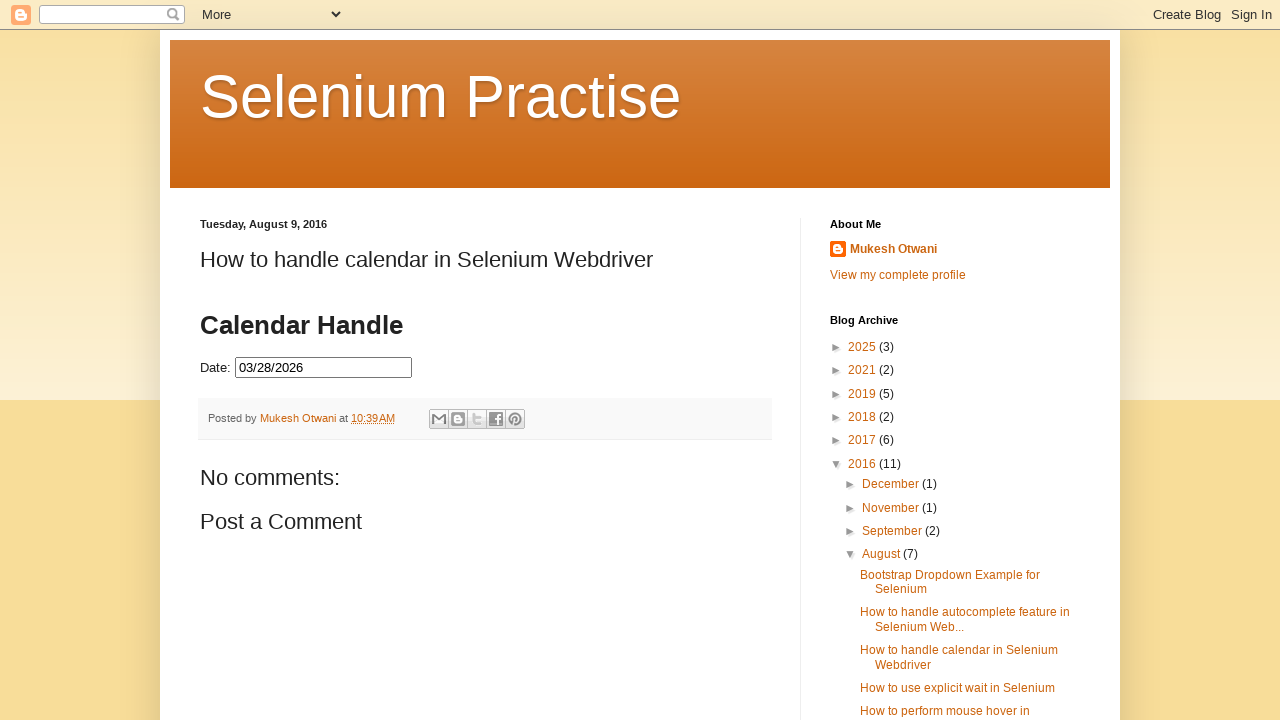